Tests negative number multiplication (-3 × 2 = -6) in the Desmos scientific calculator by entering a negative number and multiplying.

Starting URL: https://www.desmos.com/scientific?lang=eng

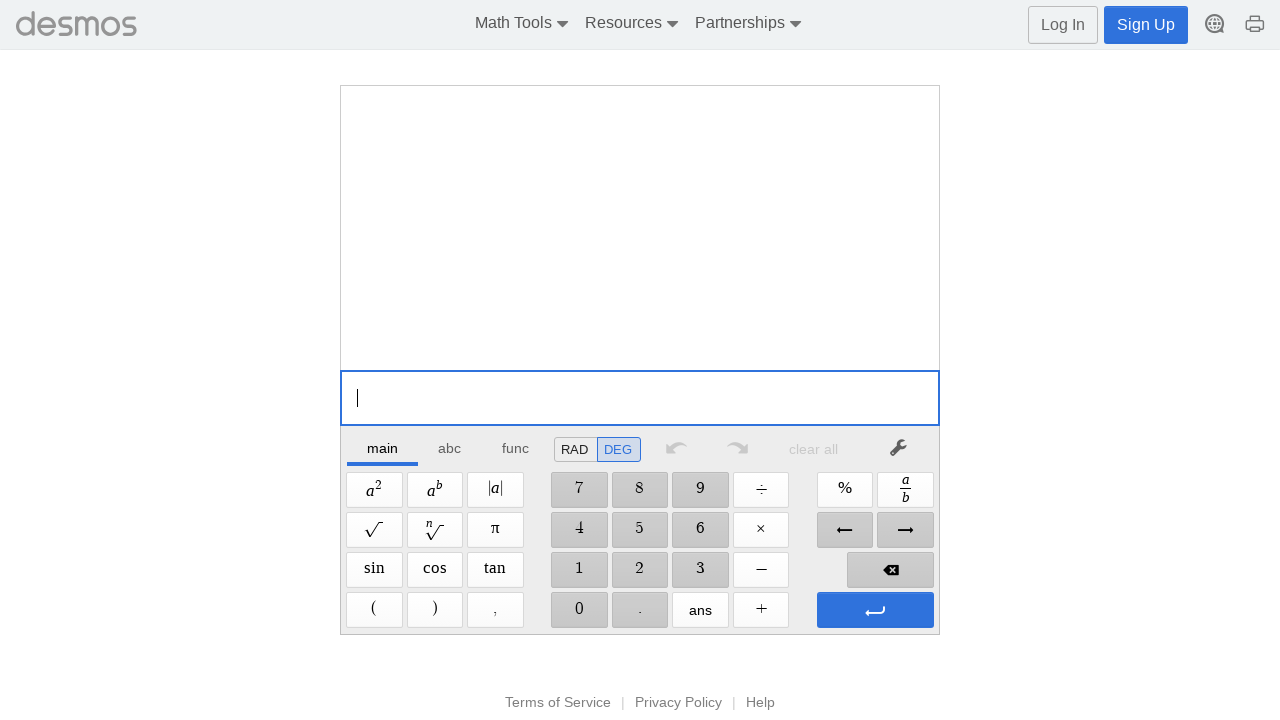

Clicked Minus button to enter negative sign at (761, 570) on internal:role=button[name="Minus"i]
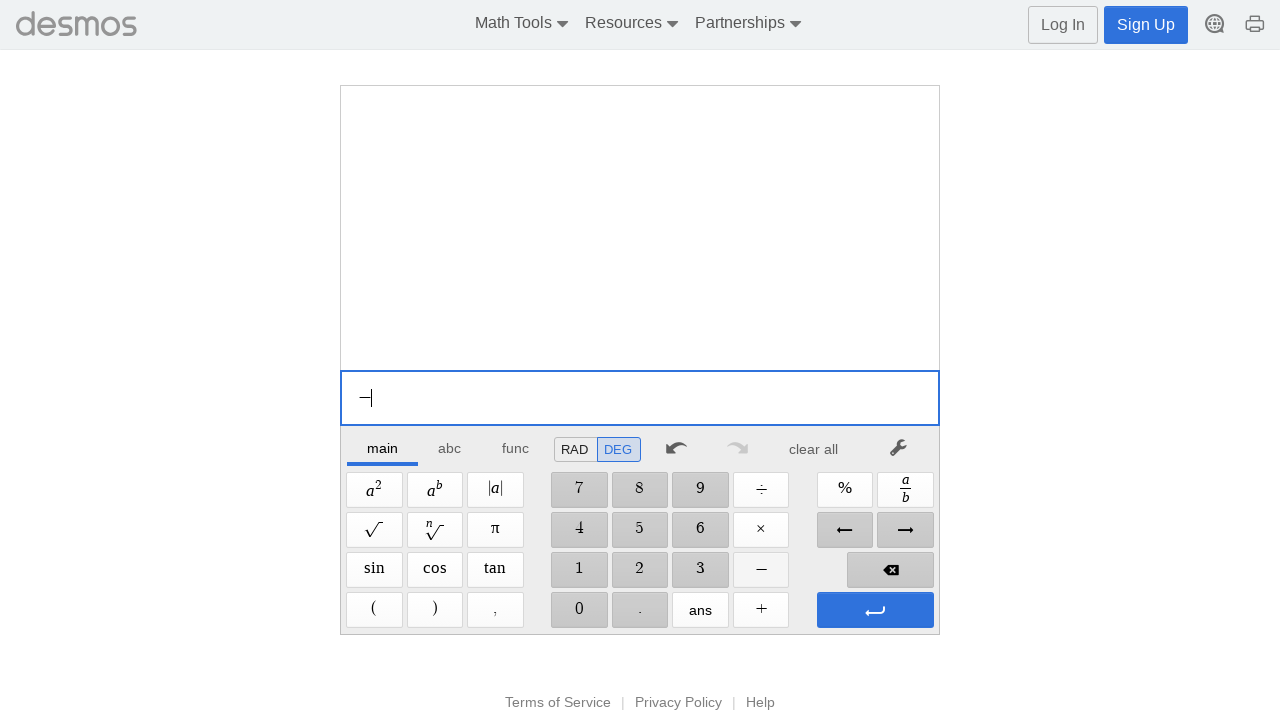

Clicked button 3 to enter the number 3 at (700, 570) on internal:role=button[name="3"i]
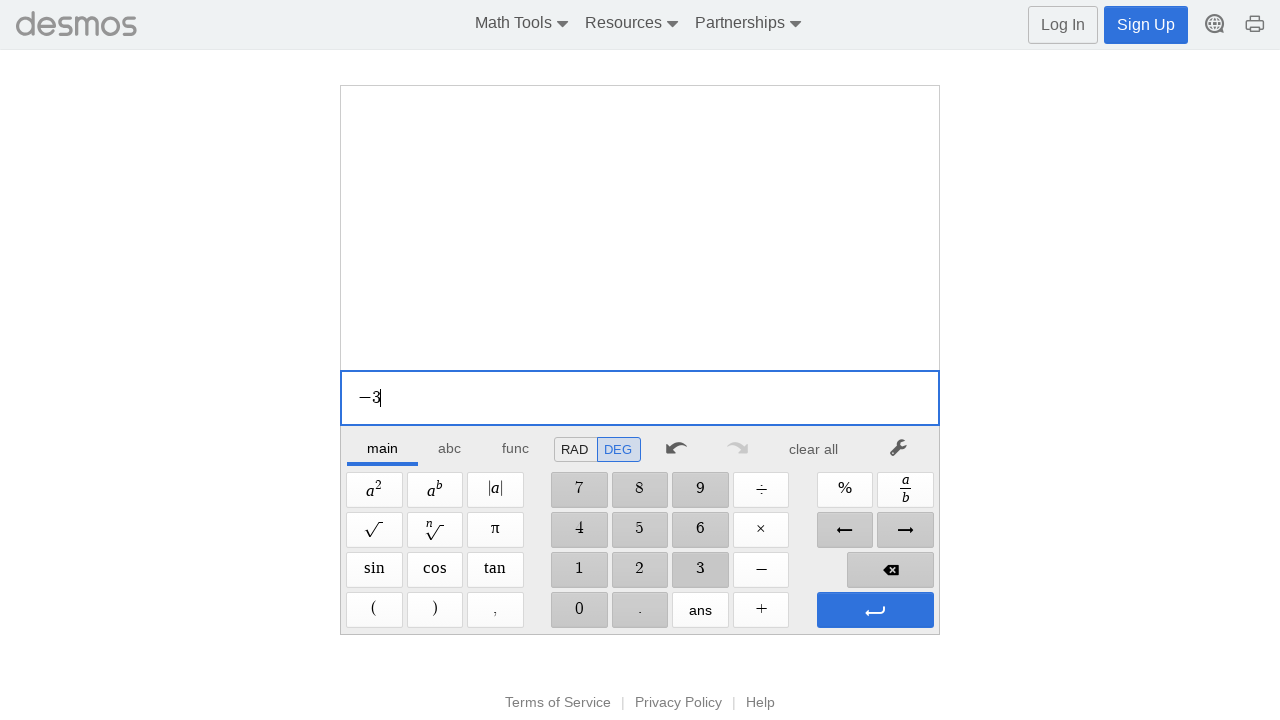

Clicked Times button to multiply at (761, 530) on internal:role=button[name="Times"i]
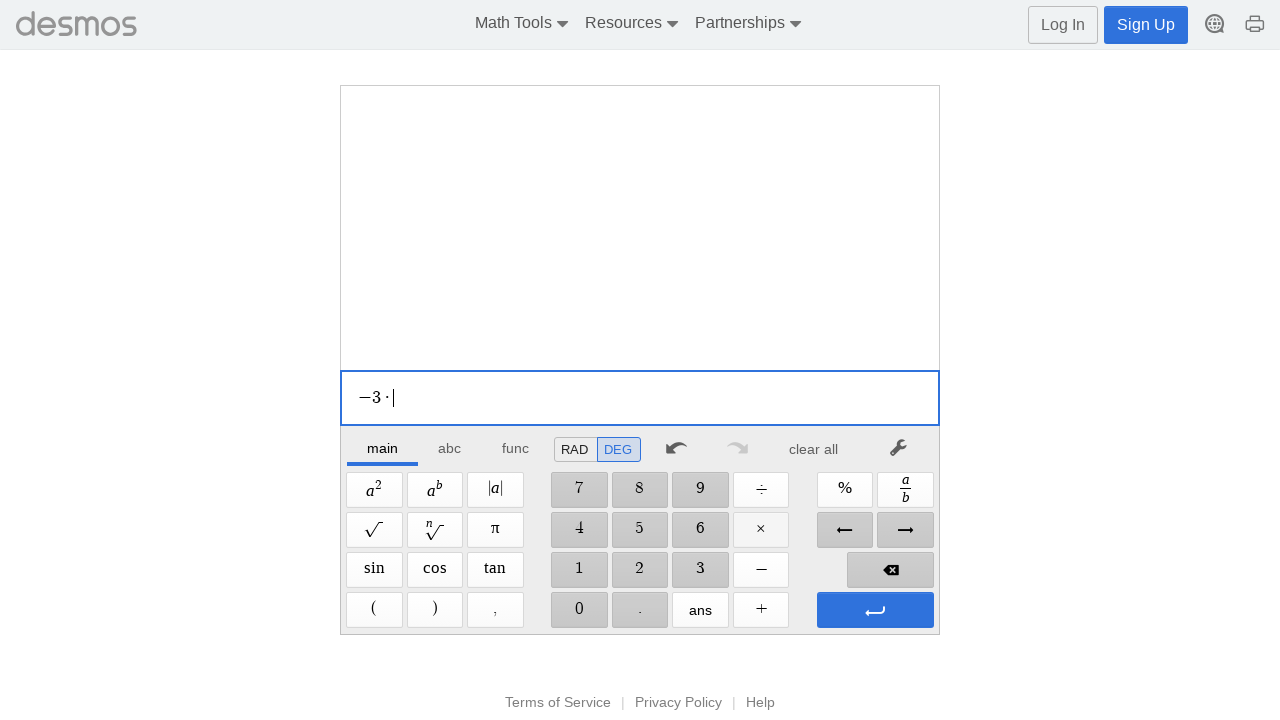

Clicked button 2 to enter the second operand at (640, 570) on internal:role=button[name="2"i]
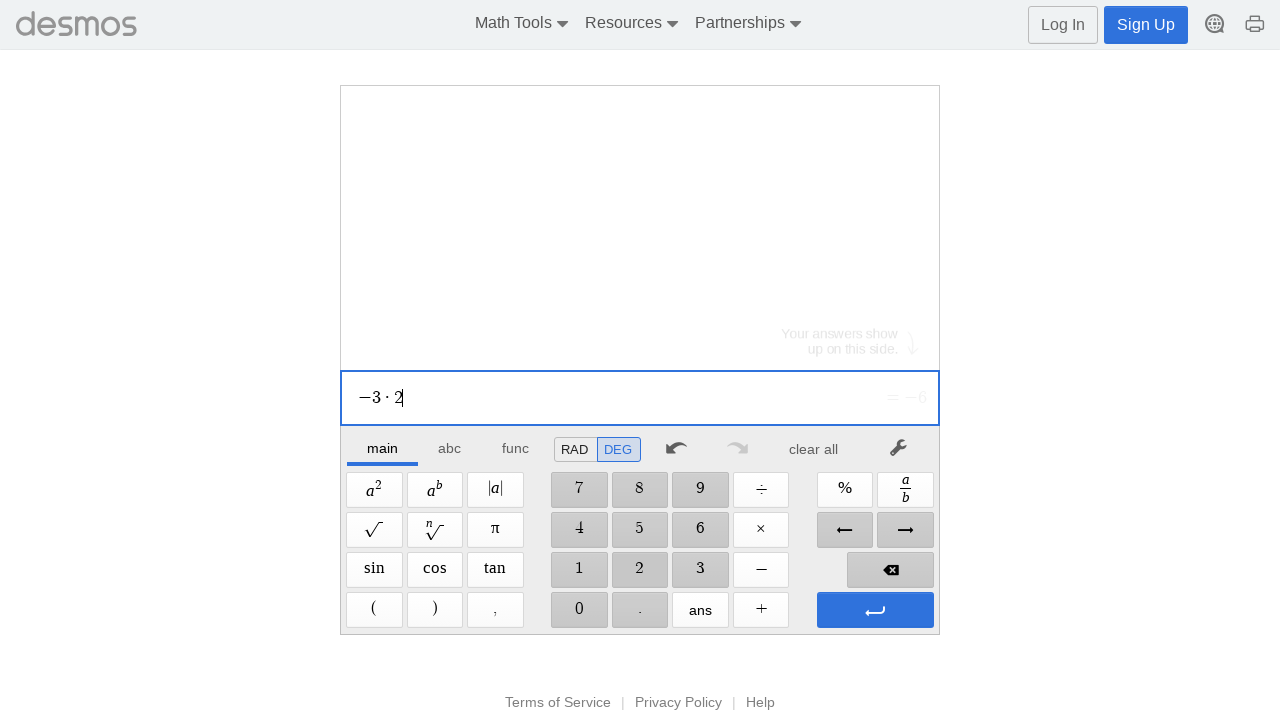

Clicked Enter button to calculate the result at (875, 610) on internal:role=button[name="Enter"i]
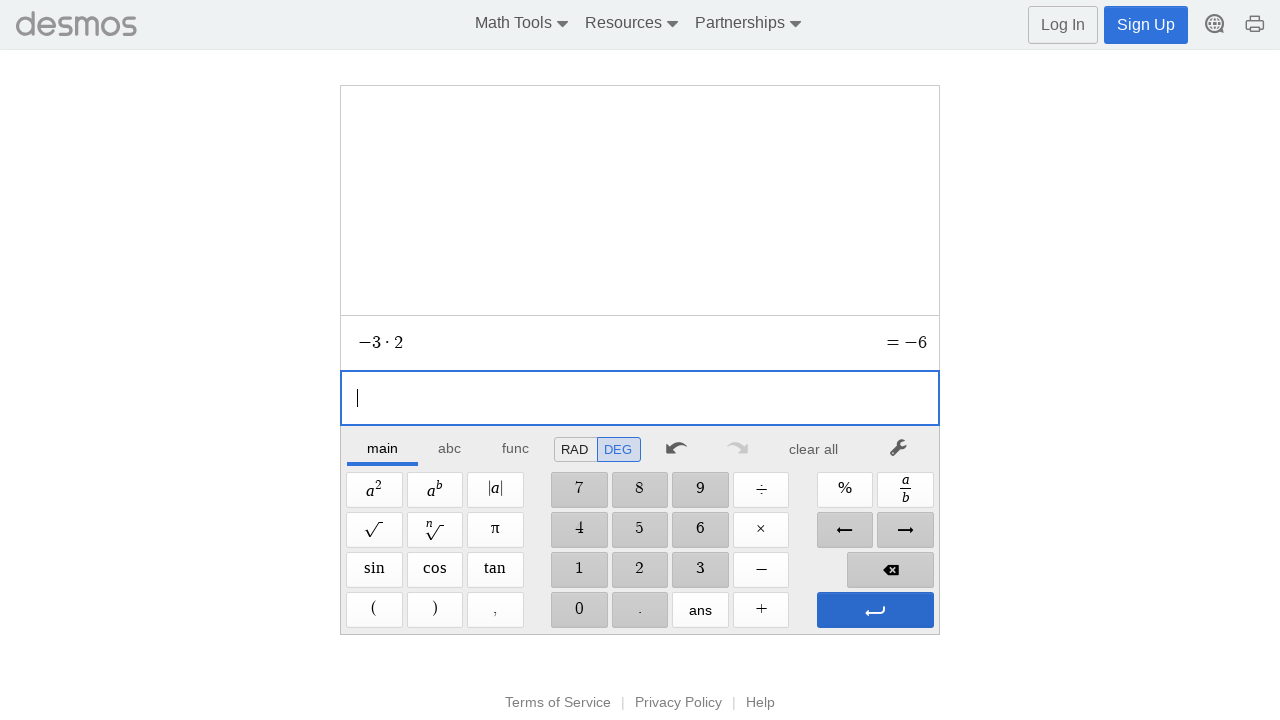

Verified result 'equals negative 6' appeared on screen
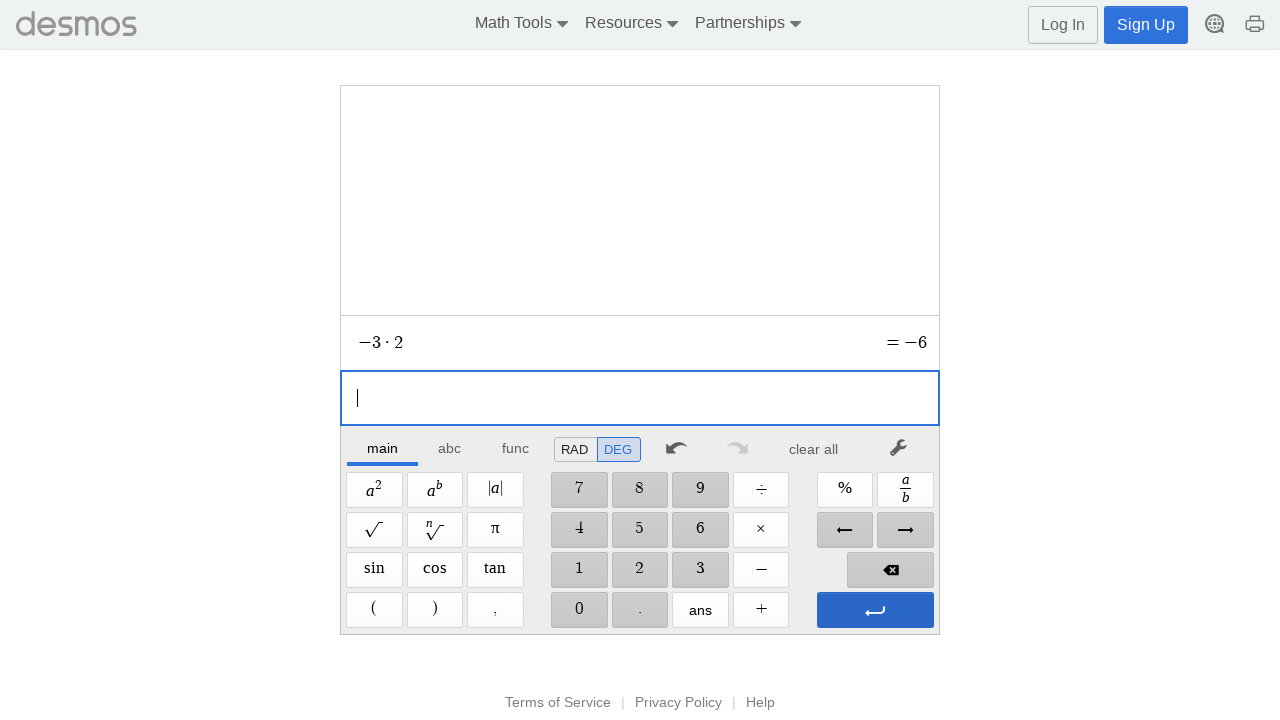

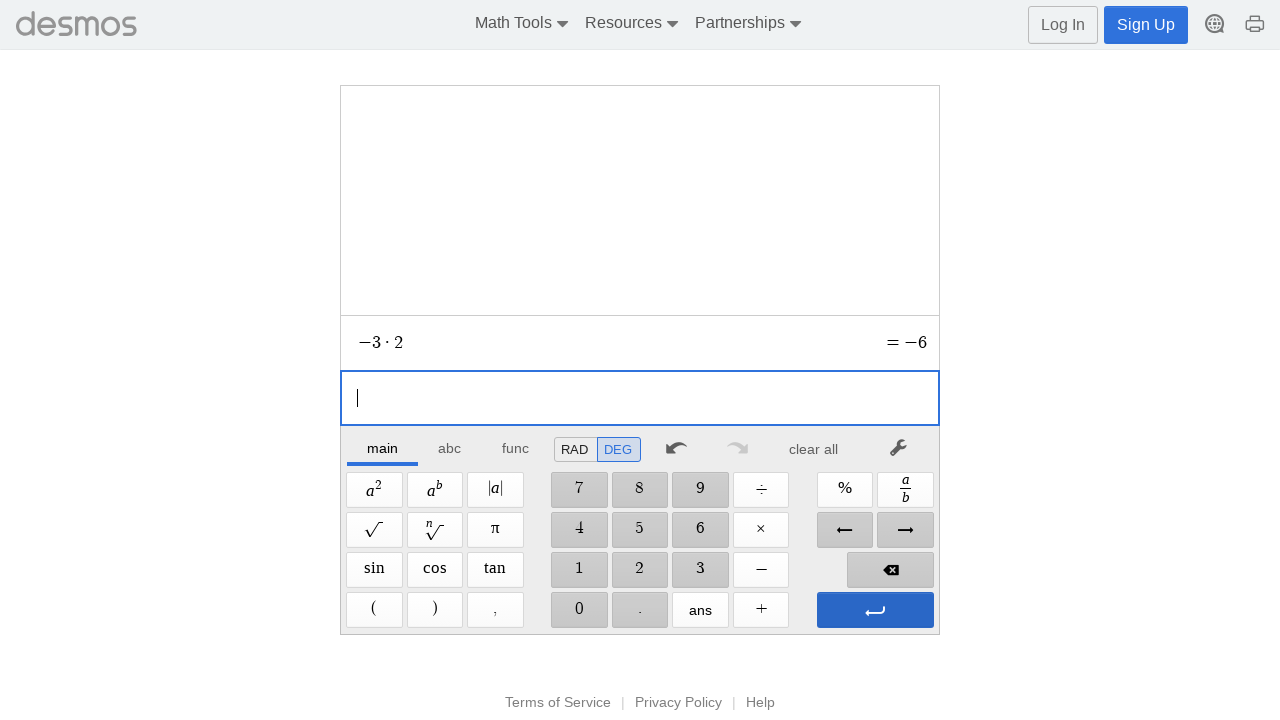